Waits for a price to reach $100, clicks book button, then solves a math problem by extracting a value, calculating the result, and submitting the answer

Starting URL: http://suninjuly.github.io/explicit_wait2.html

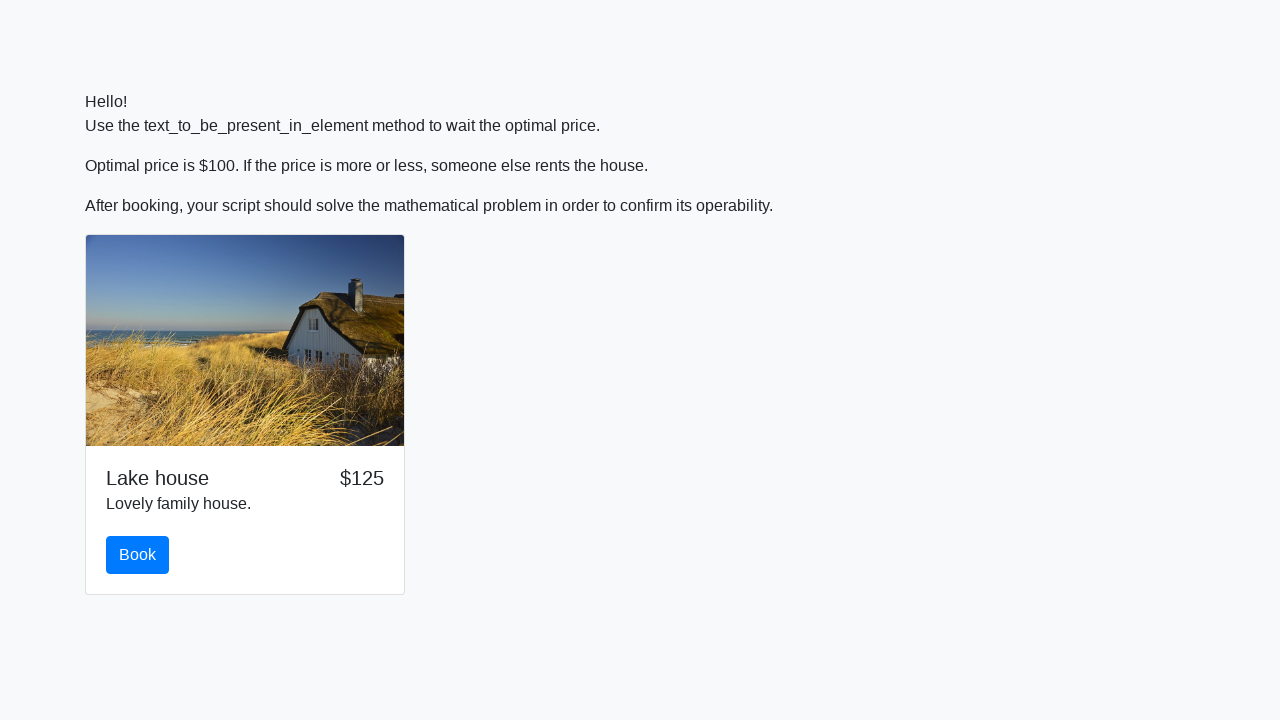

Waited for price to reach $100
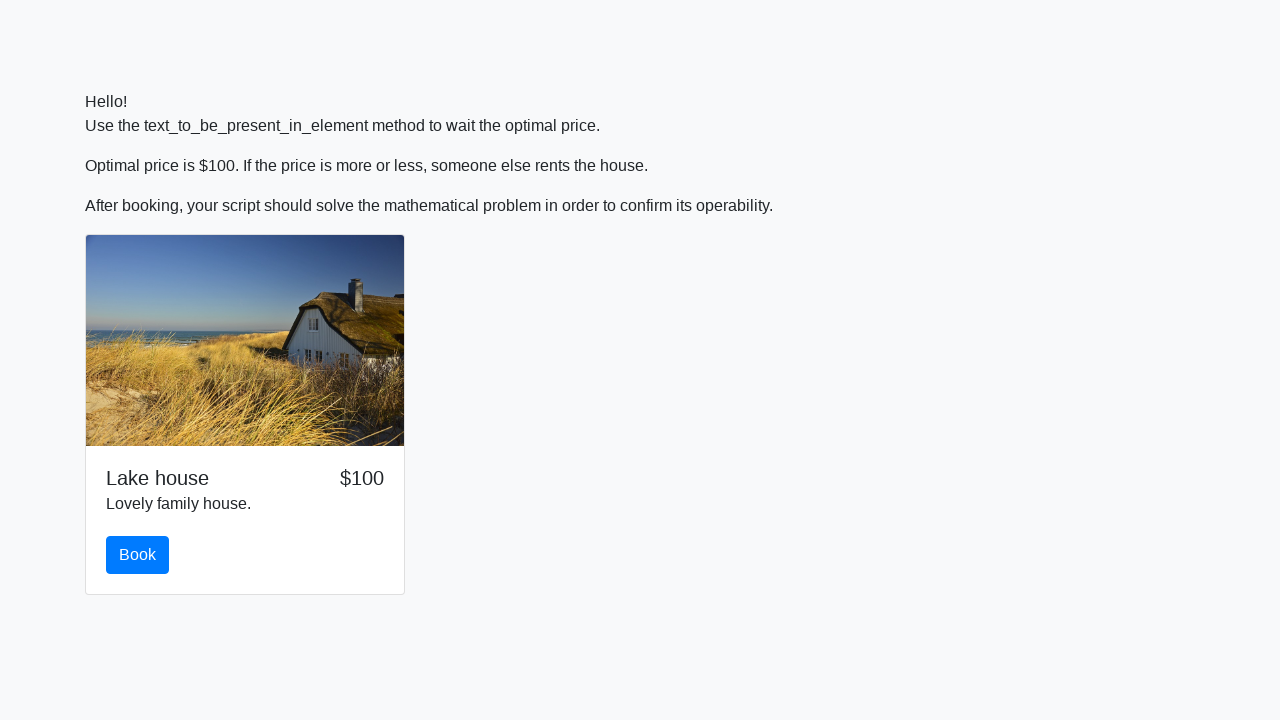

Clicked the book button at (138, 555) on #book
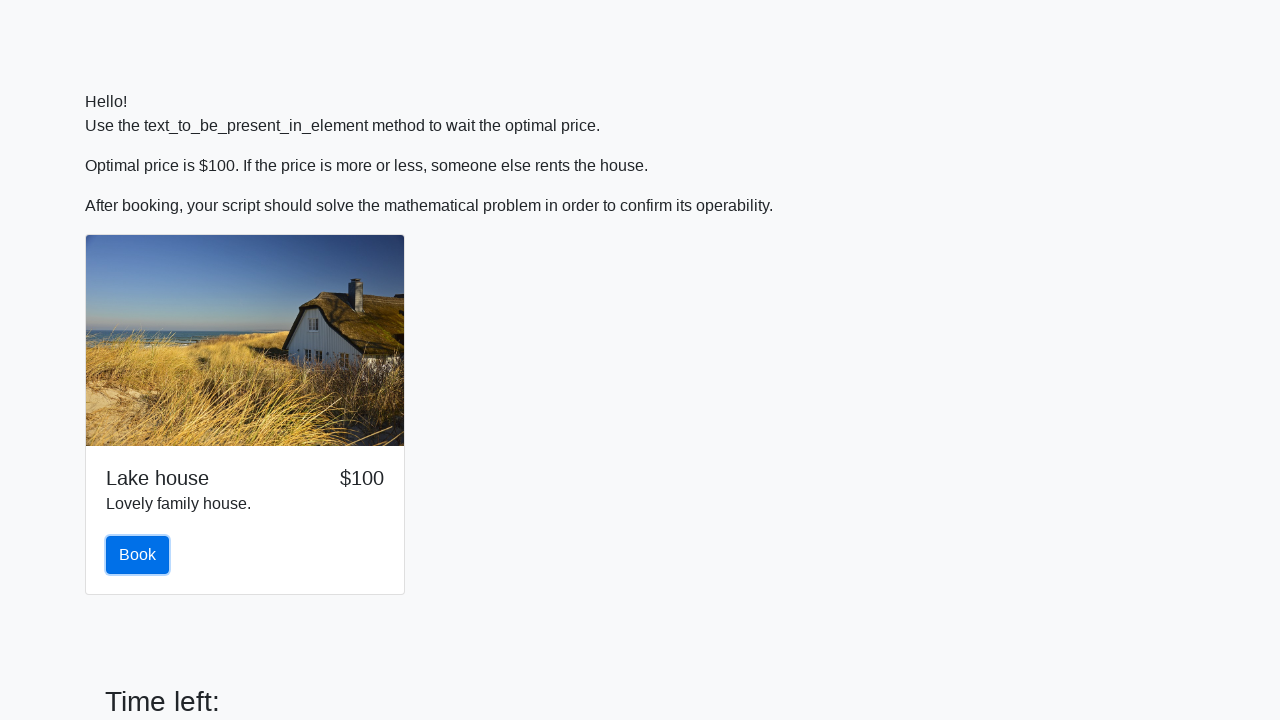

Extracted value for calculation: 159
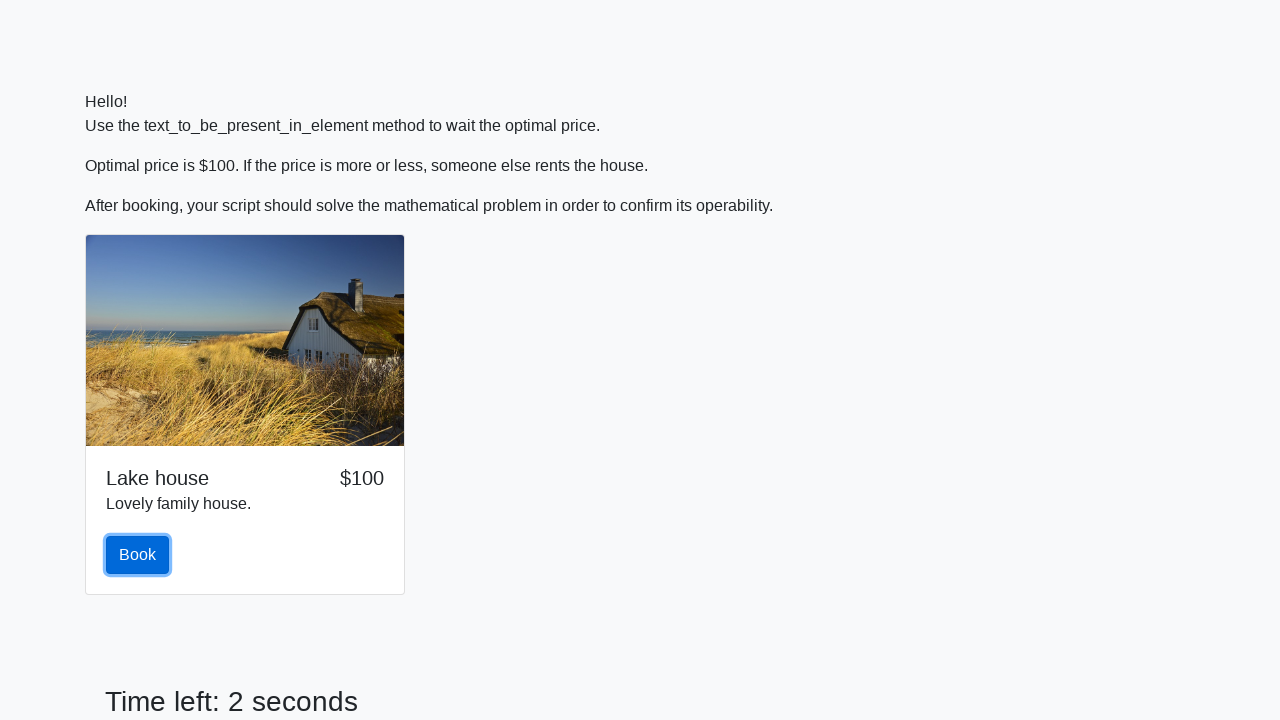

Calculated result: 2.422520191794503
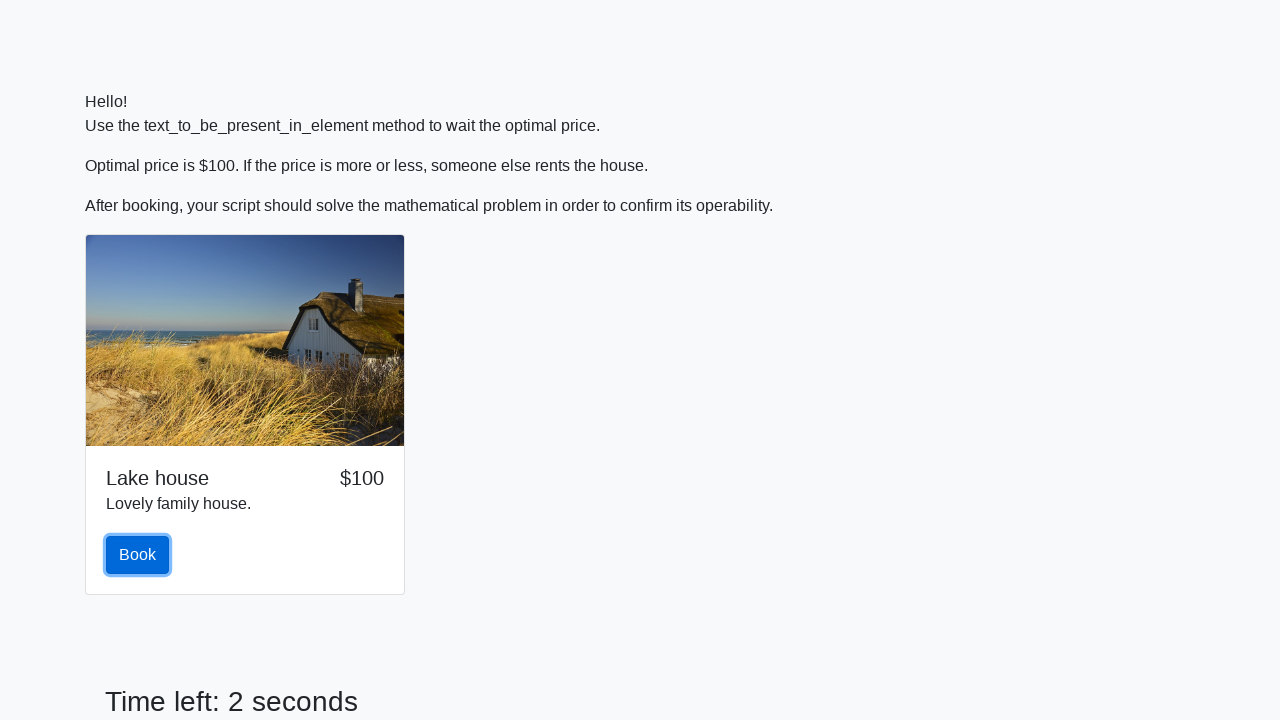

Filled answer field with calculated result on #answer
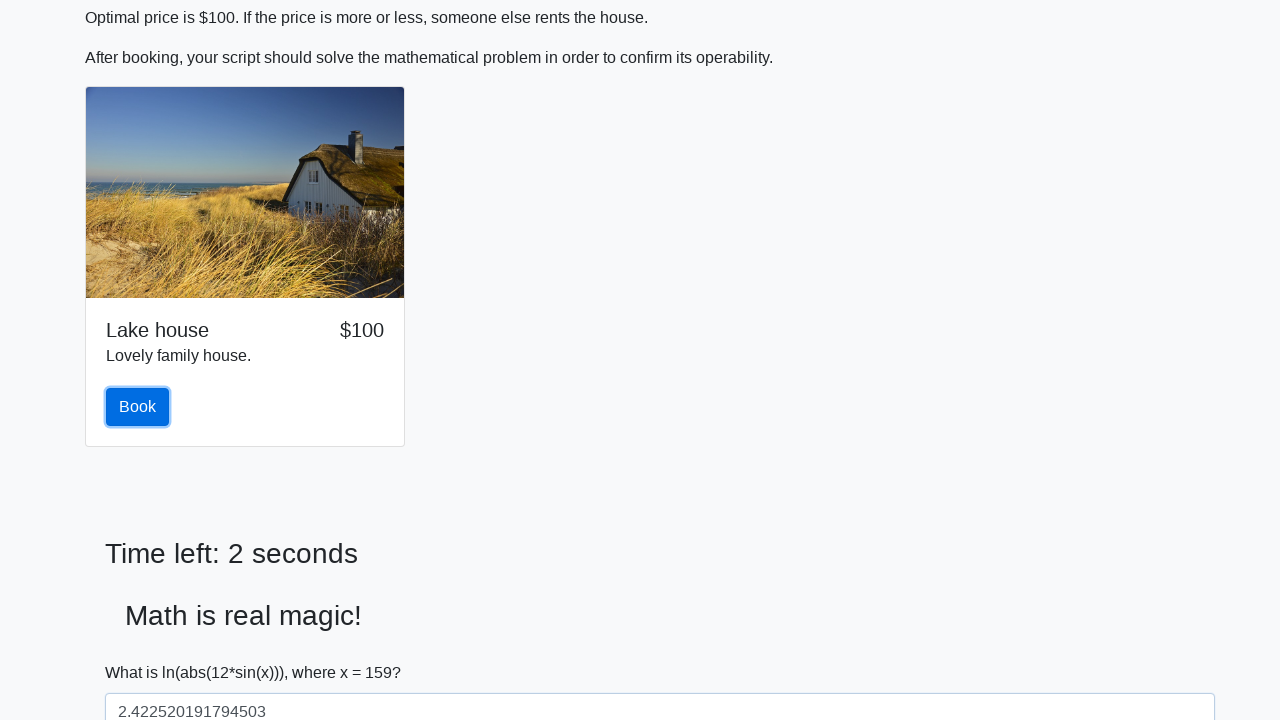

Clicked the solve button to submit answer at (143, 651) on #solve
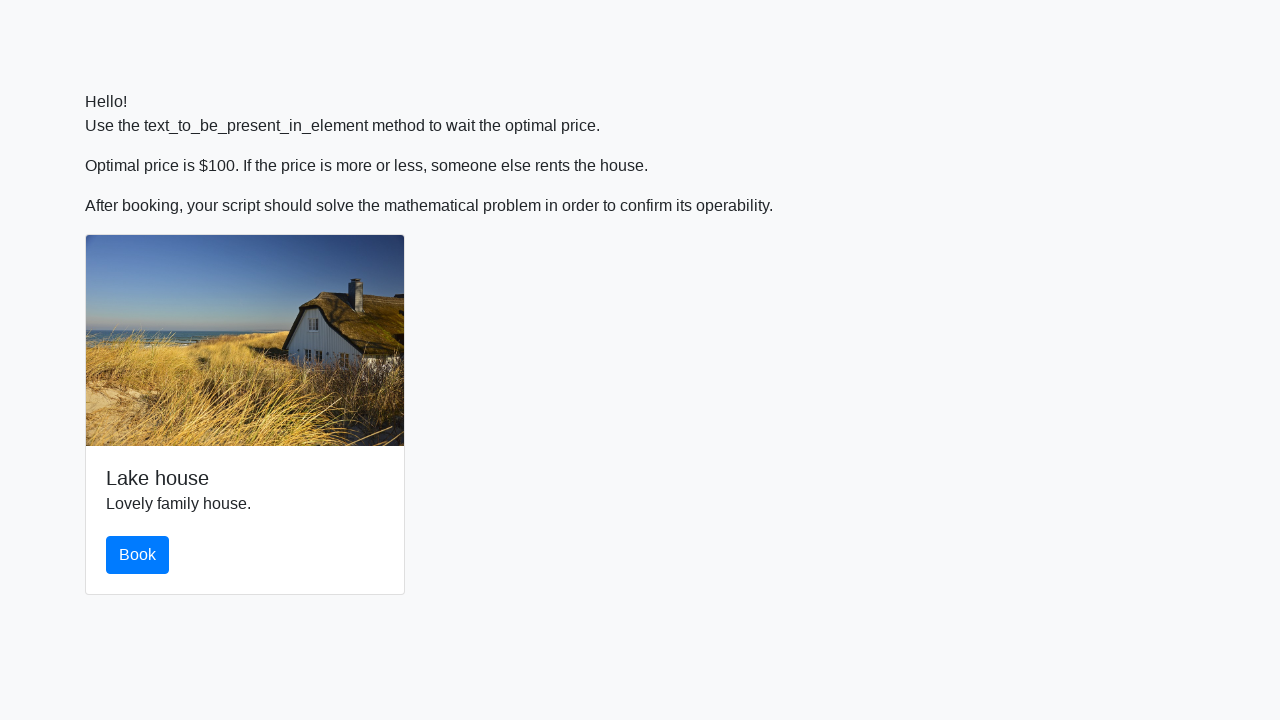

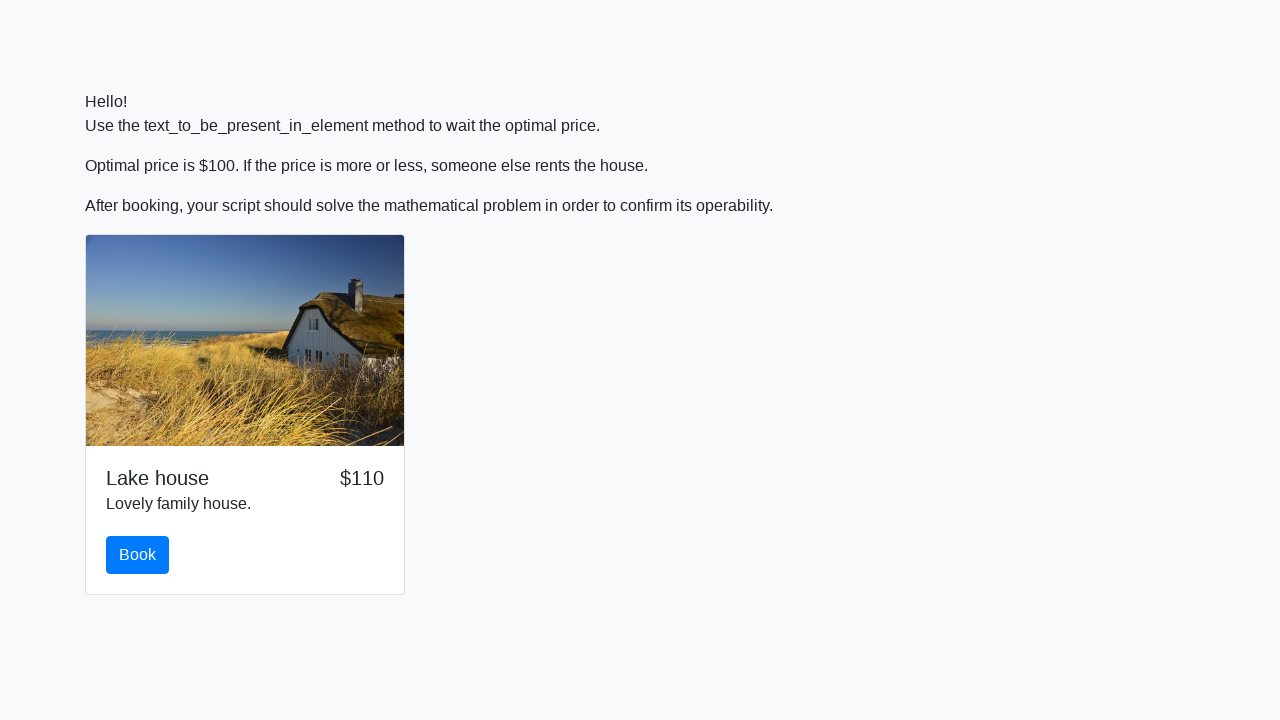